Tests login form by filling username and password fields on the Herokuapp login page

Starting URL: http://the-internet.herokuapp.com/login

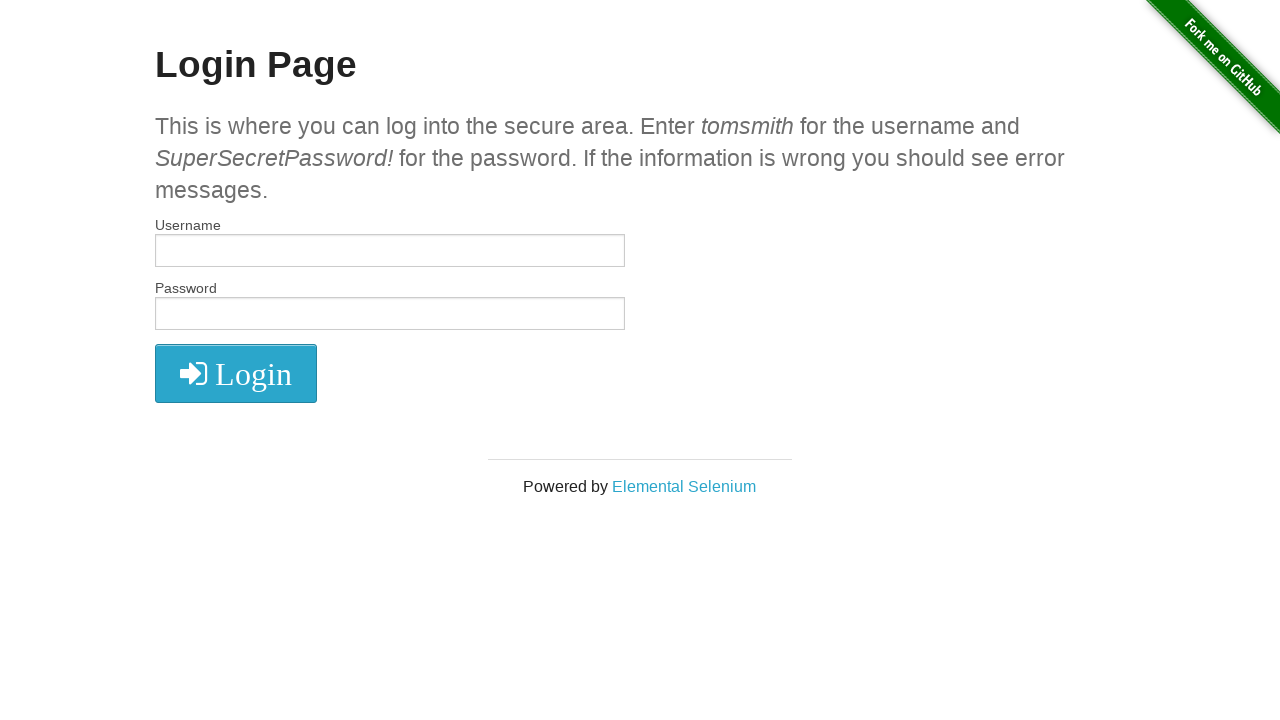

Filled username field with 'tomsmith' on input[name='username']
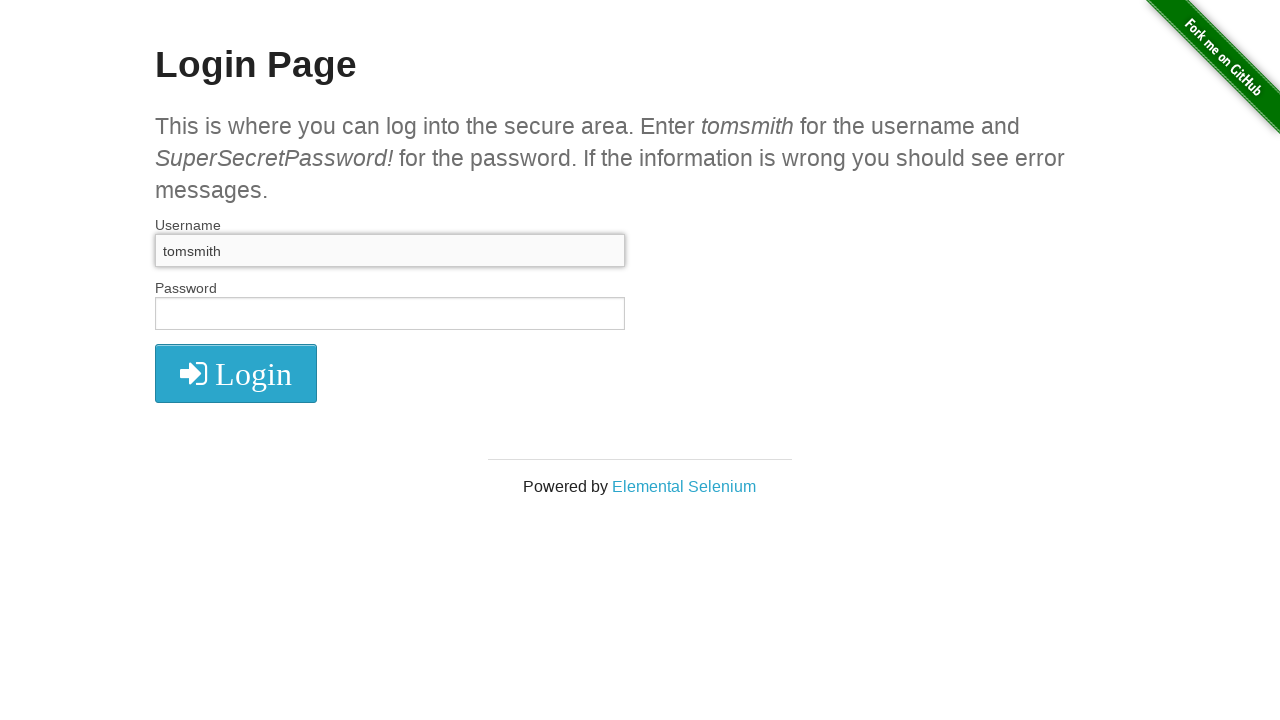

Filled password field with 'SuperSecretPassword!' on input[name='password']
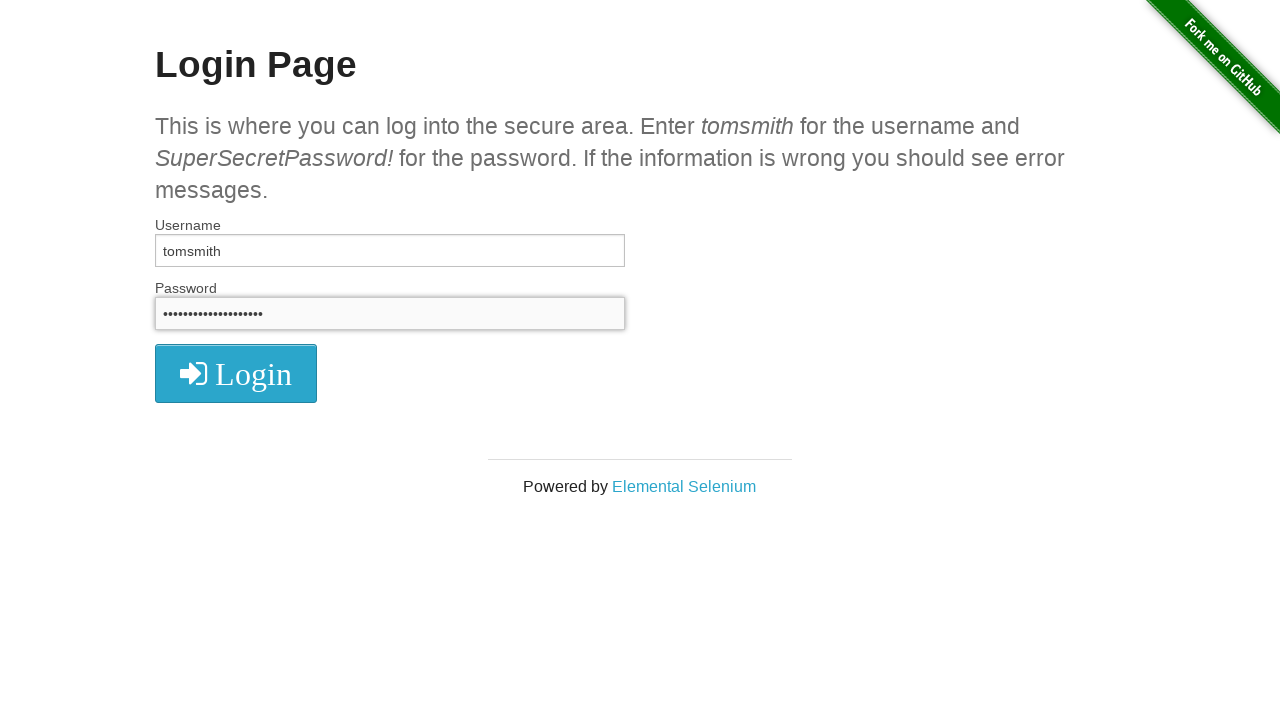

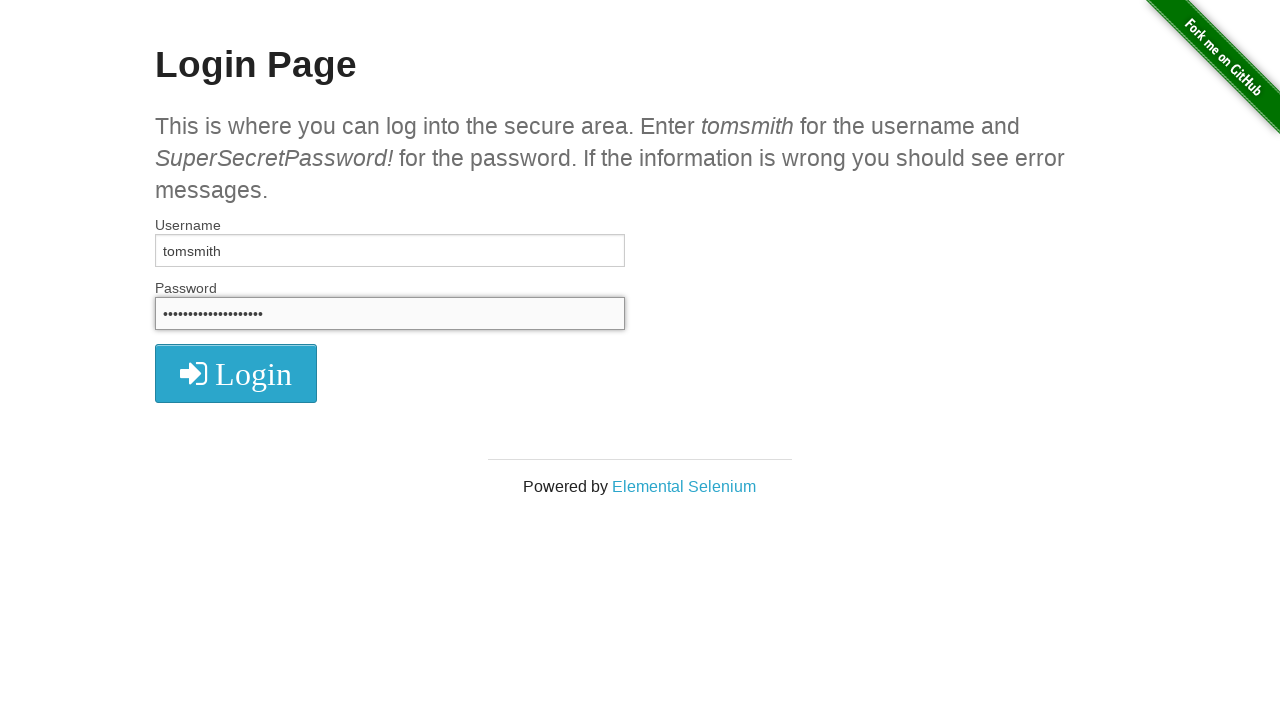